Tests the student registration form by filling required fields (first name, last name, gender, mobile number) and submitting, then verifying the success message and submitted data appears in the confirmation table

Starting URL: https://demoqa.com/automation-practice-form

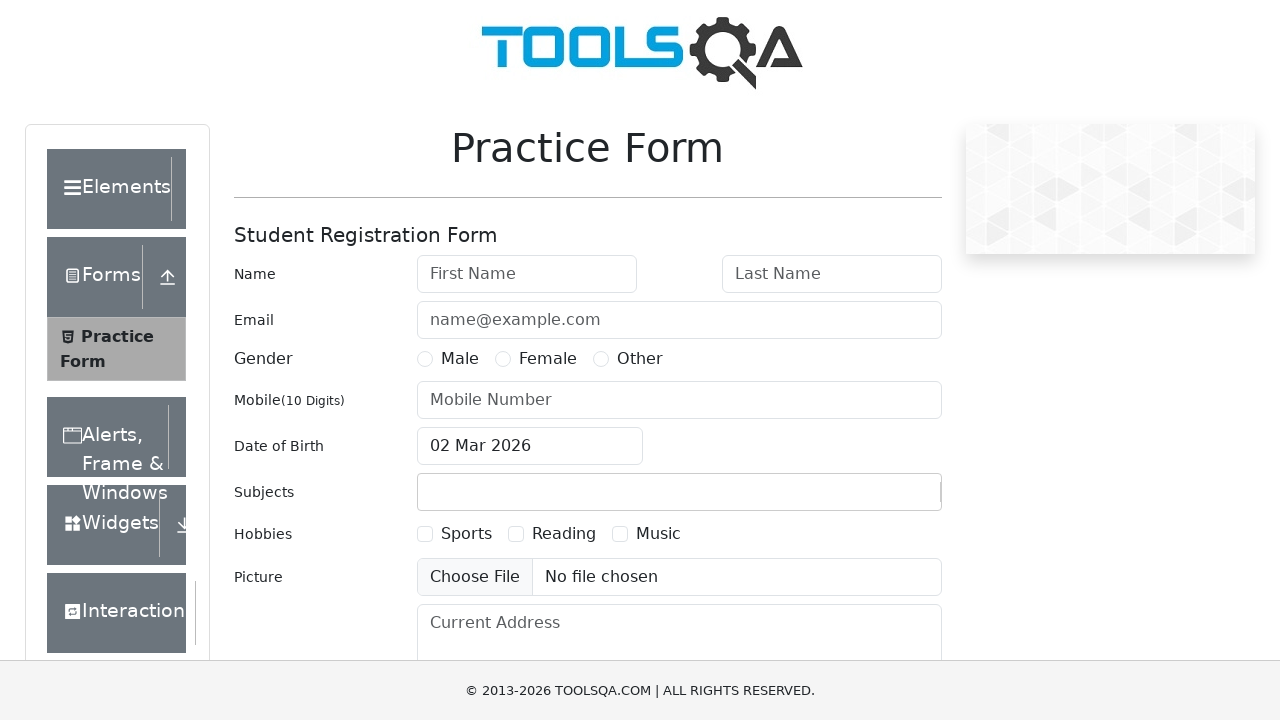

Filled first name field with 'Michael' on #firstName
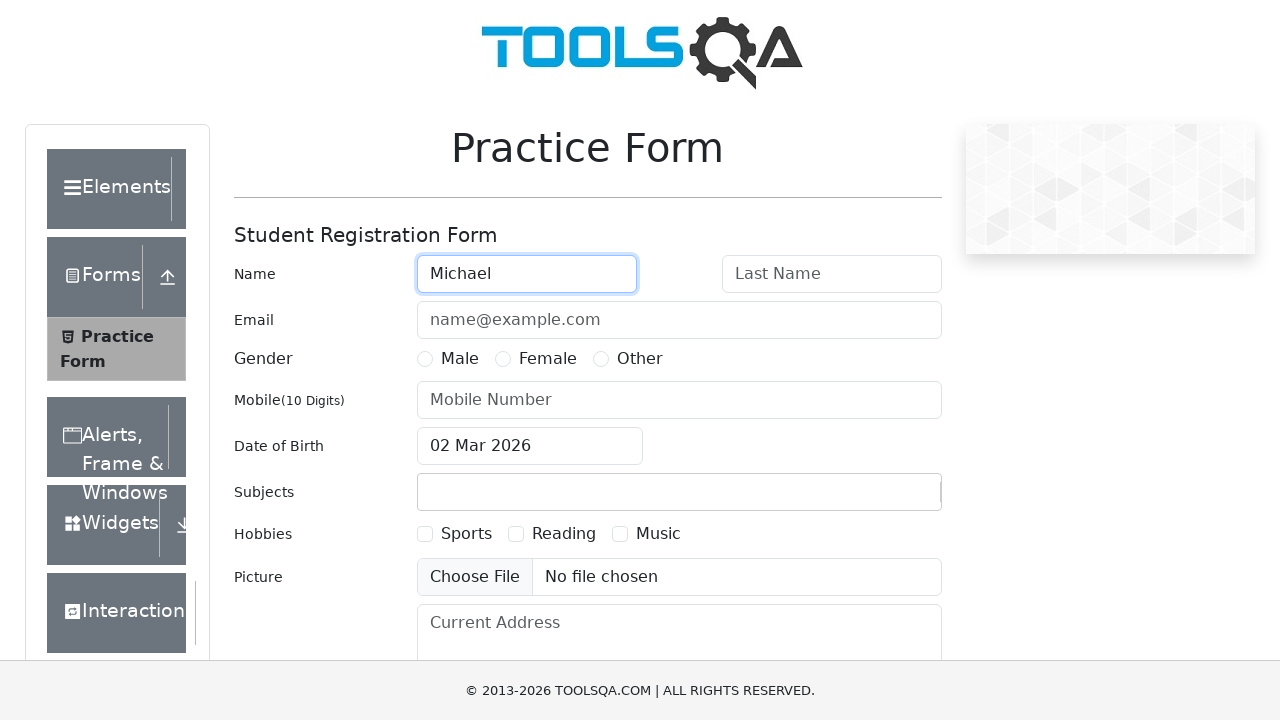

Verified first name field contains correct value
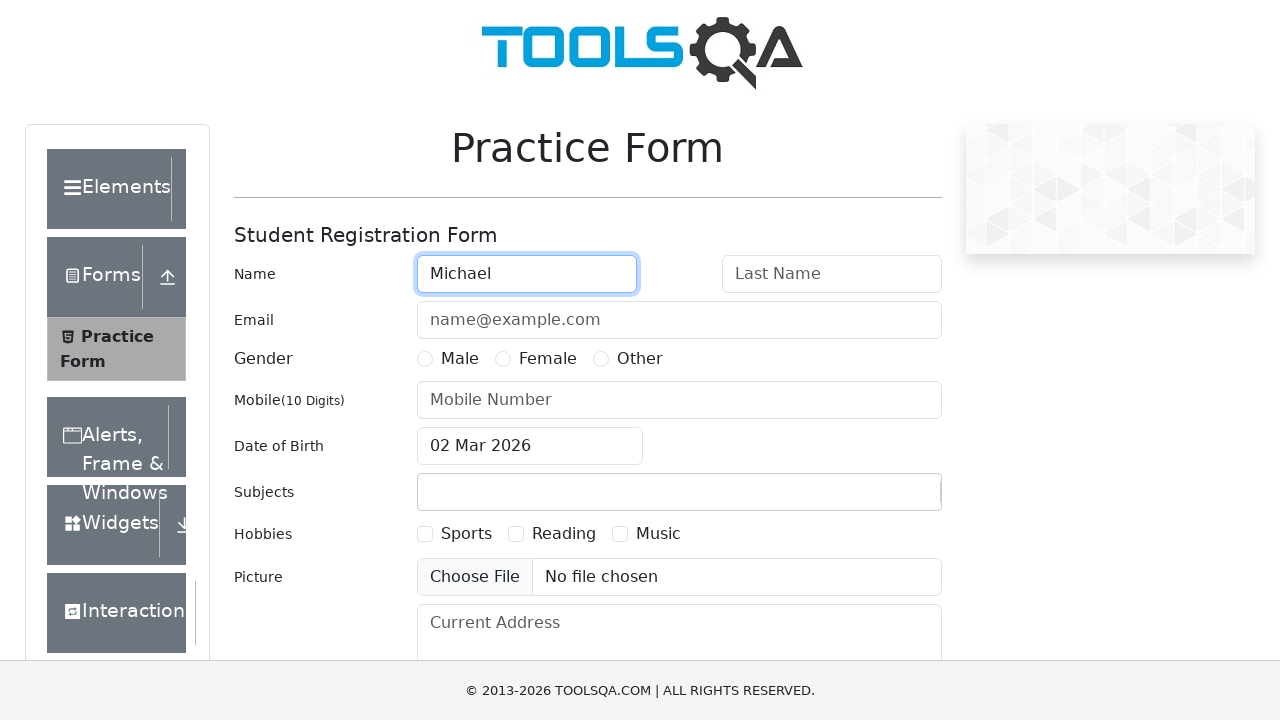

Filled last name field with 'Johnson' on #lastName
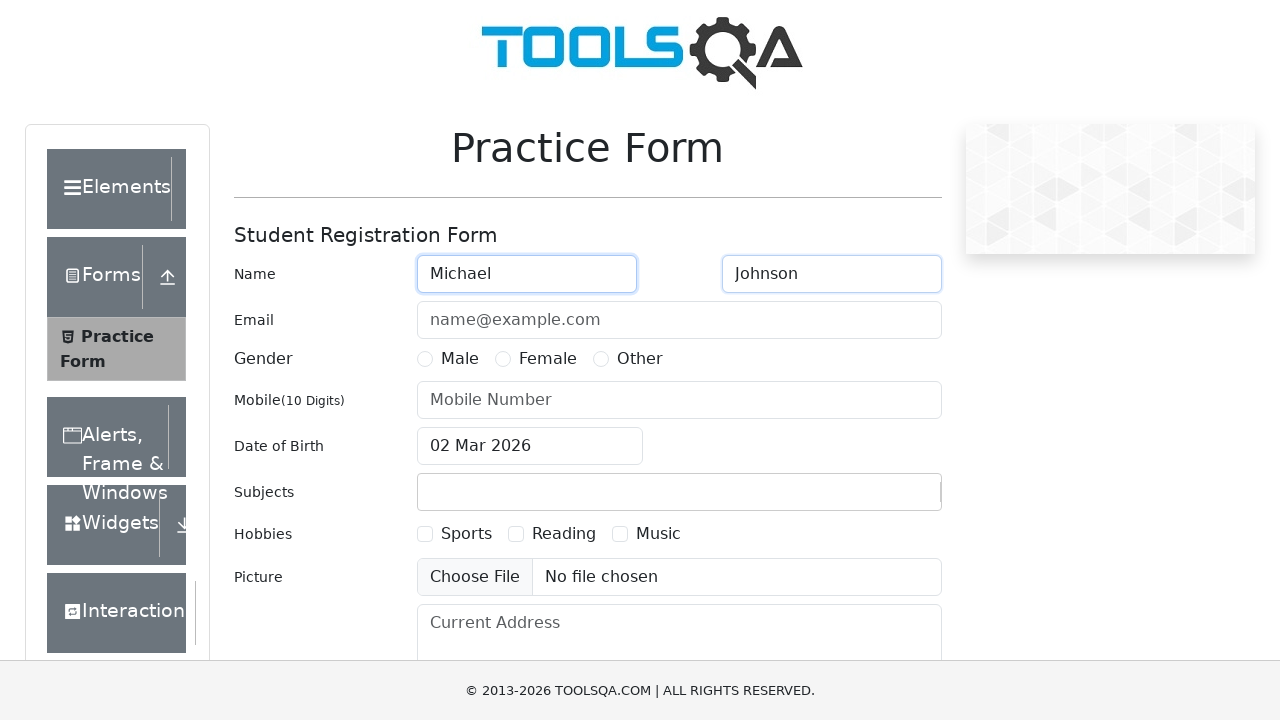

Verified last name field contains correct value
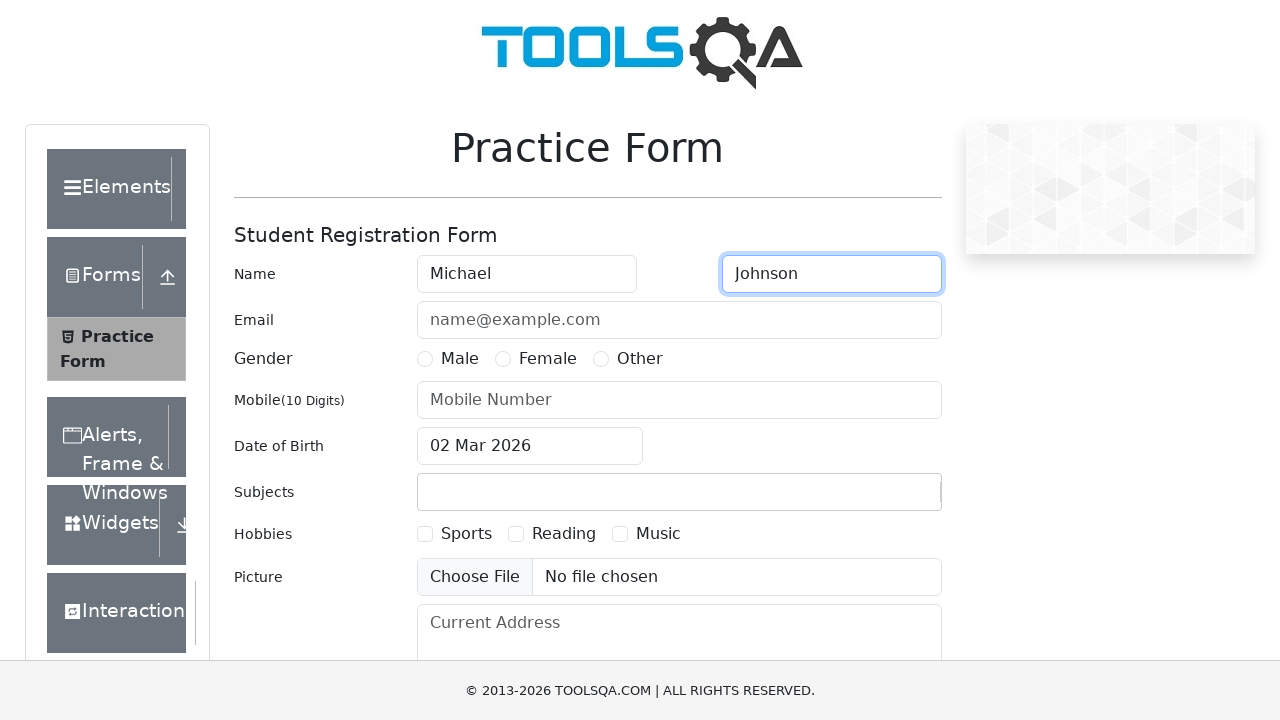

Clicked gender radio button to select 'Male' at (460, 359) on label[for='gender-radio-1']
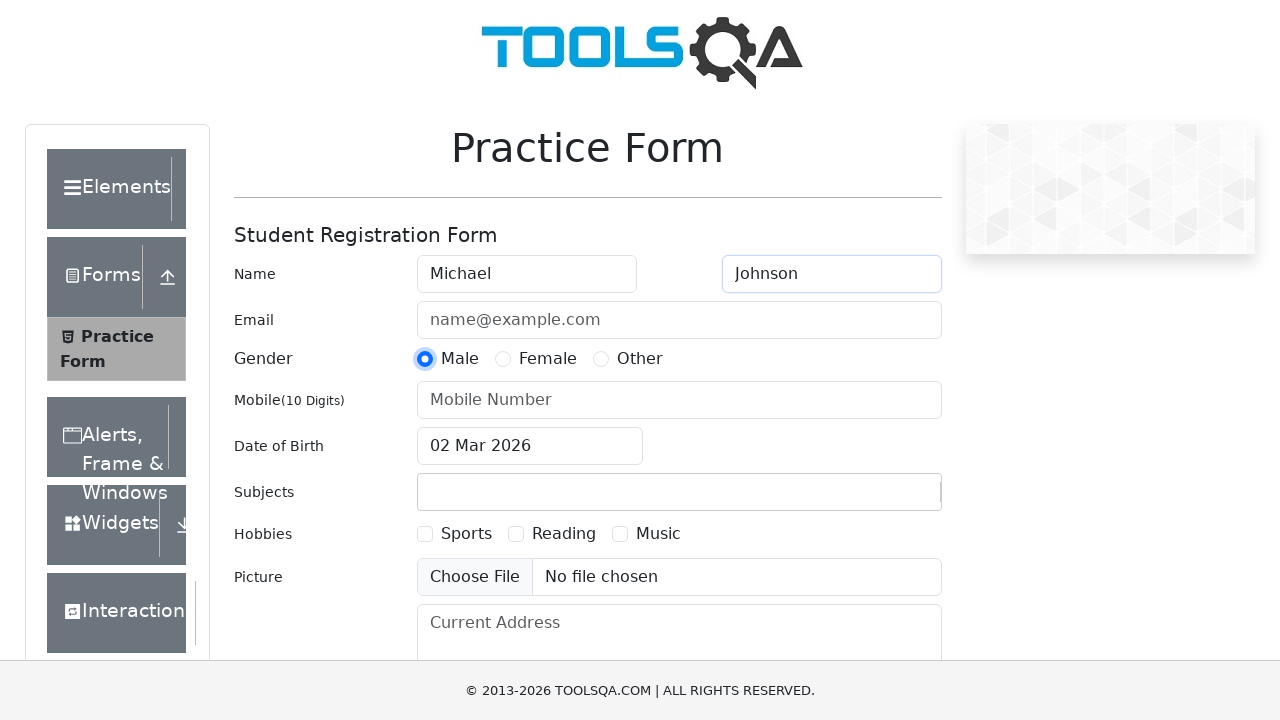

Verified gender radio button is checked
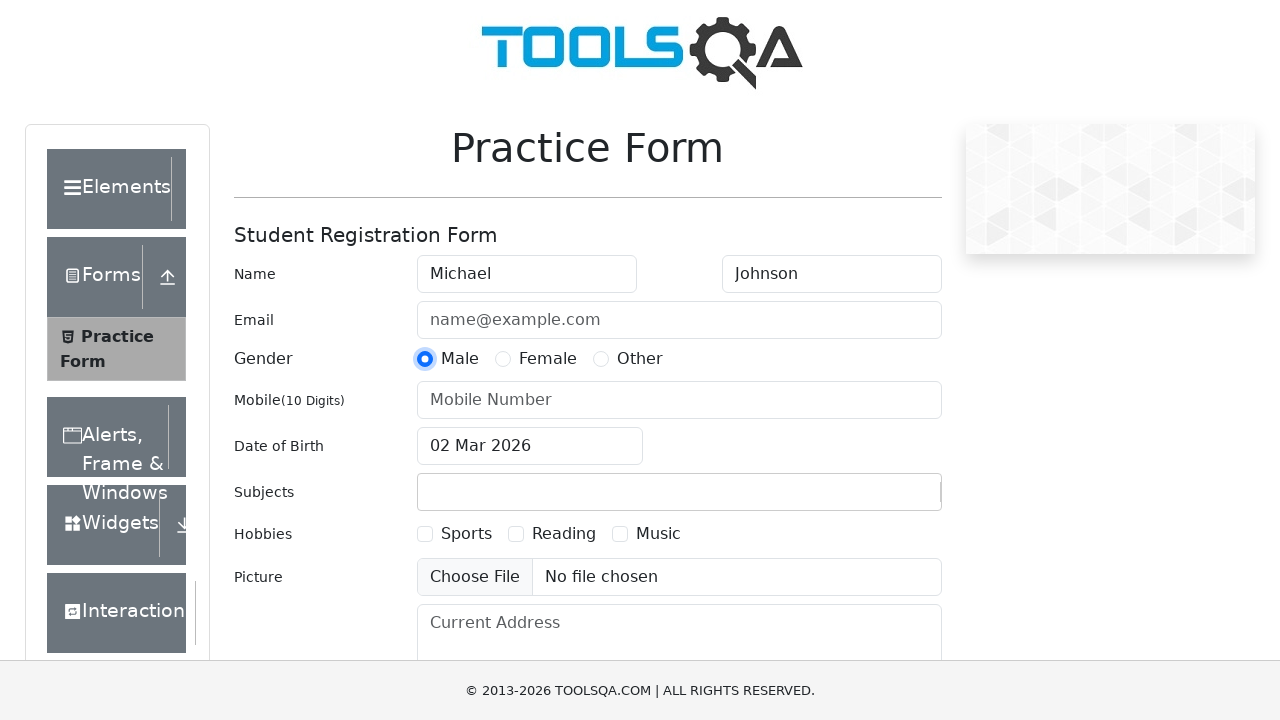

Filled mobile number field with '8765432109' on #userNumber
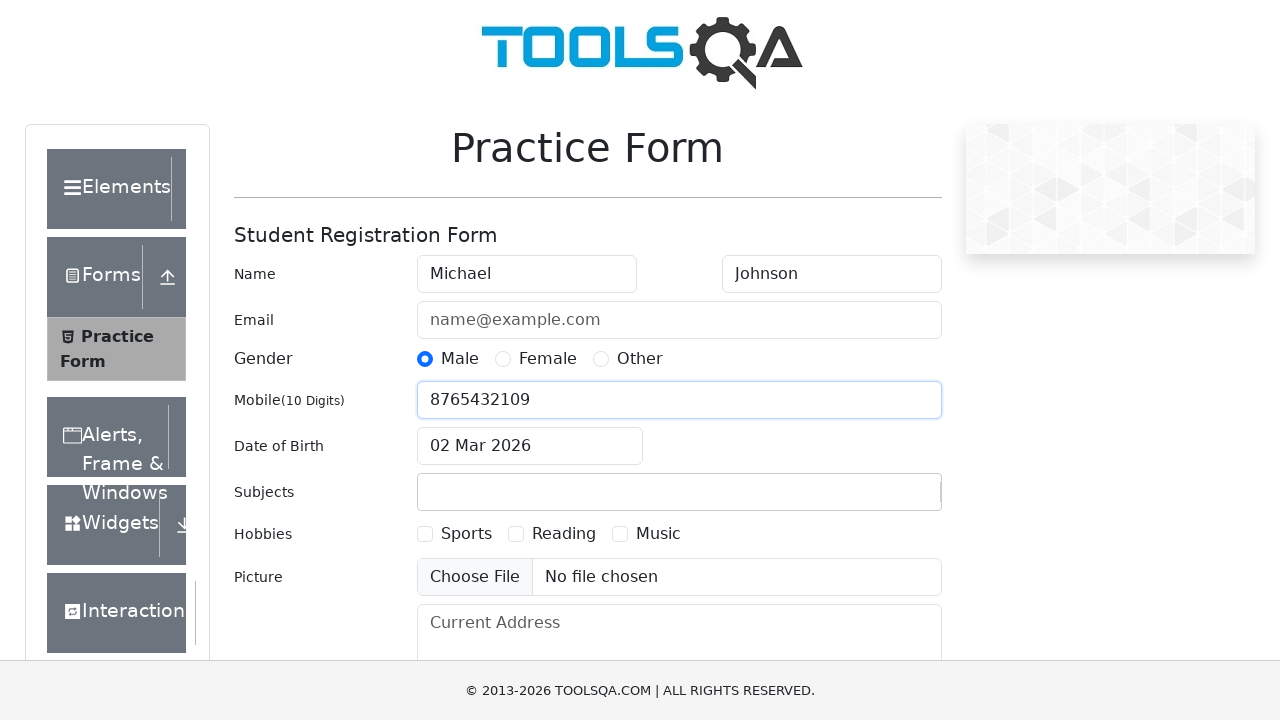

Verified mobile number field contains correct value
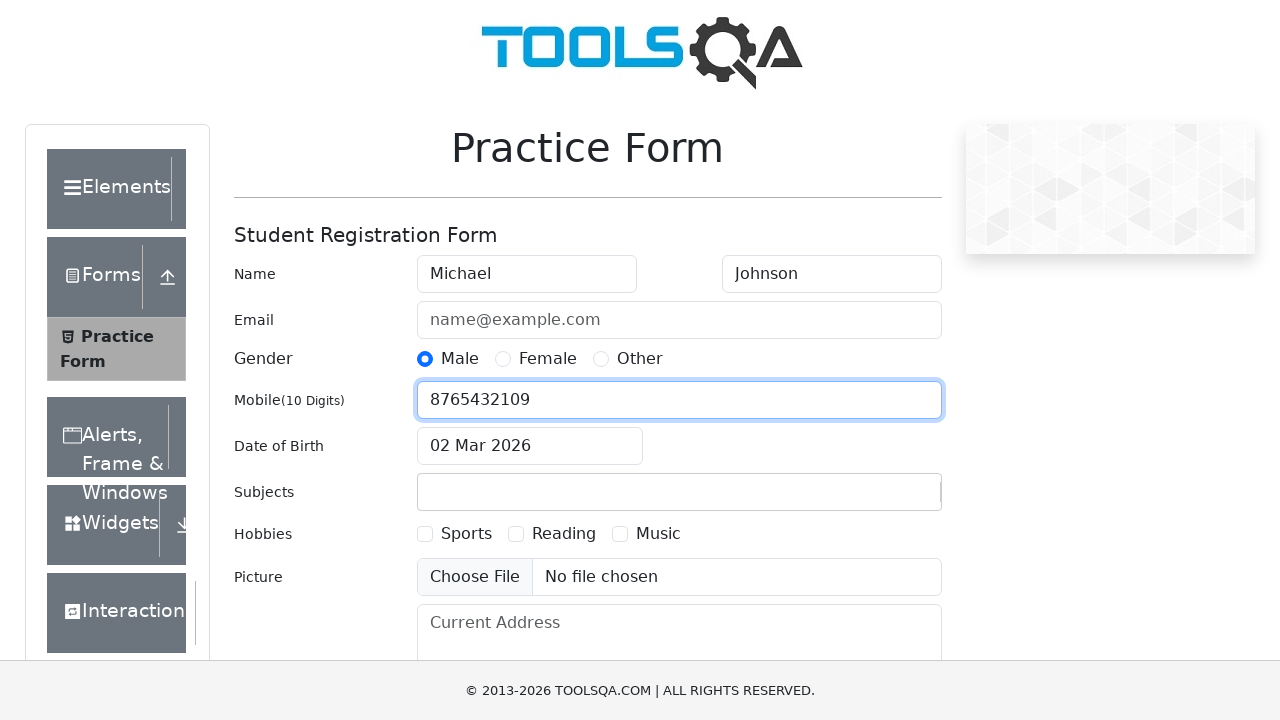

Clicked submit button to register at (885, 499) on #submit
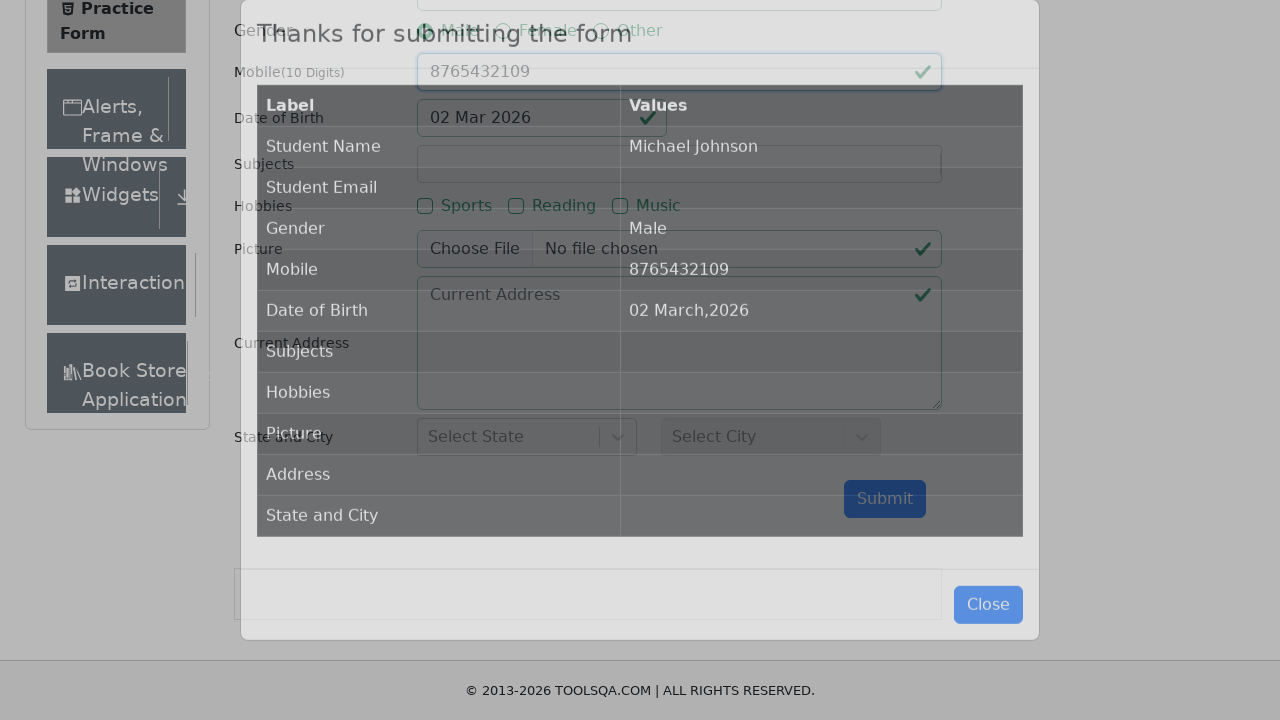

Waited for success modal to appear
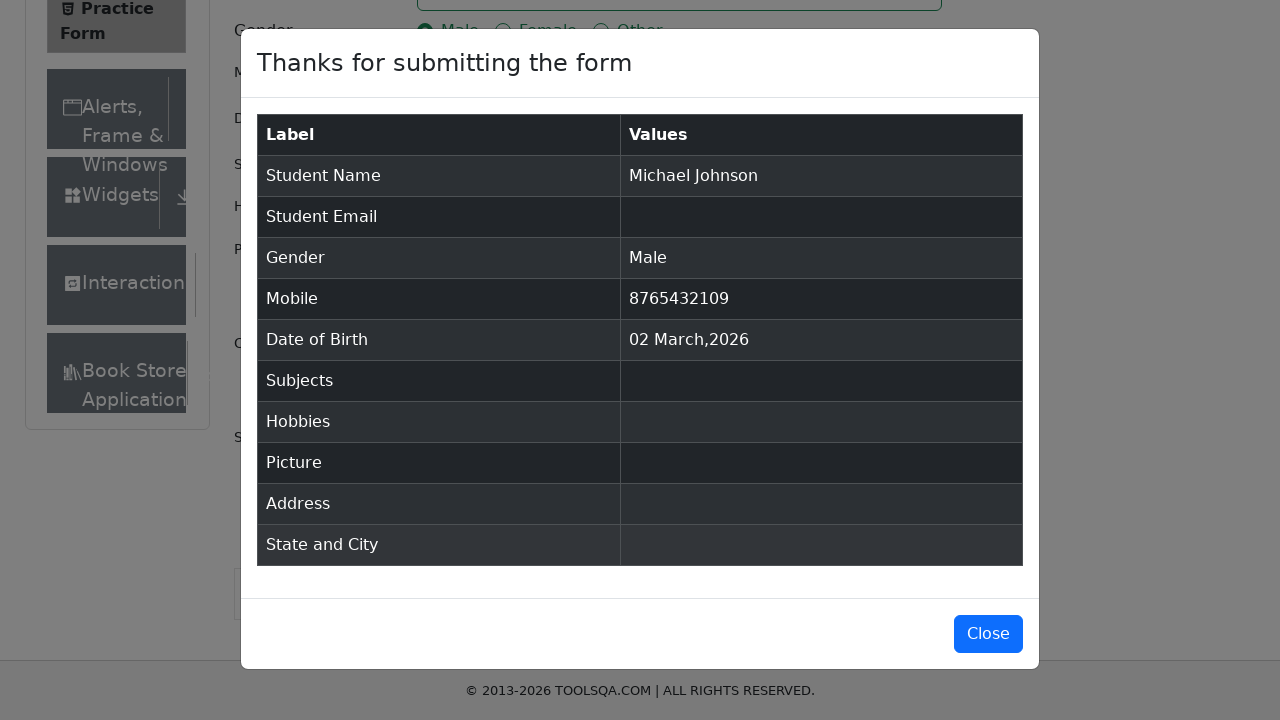

Verified success message 'Thanks for submitting the form' is displayed
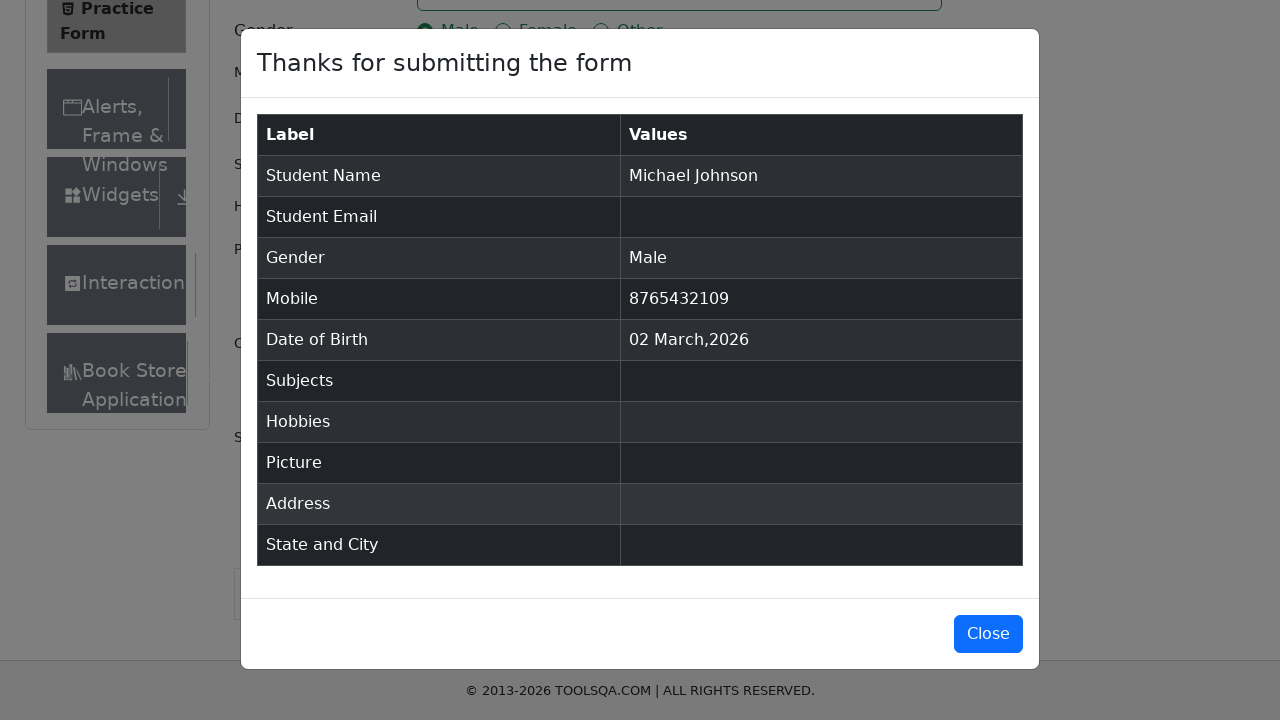

Verified confirmation table contains full name 'Michael Johnson'
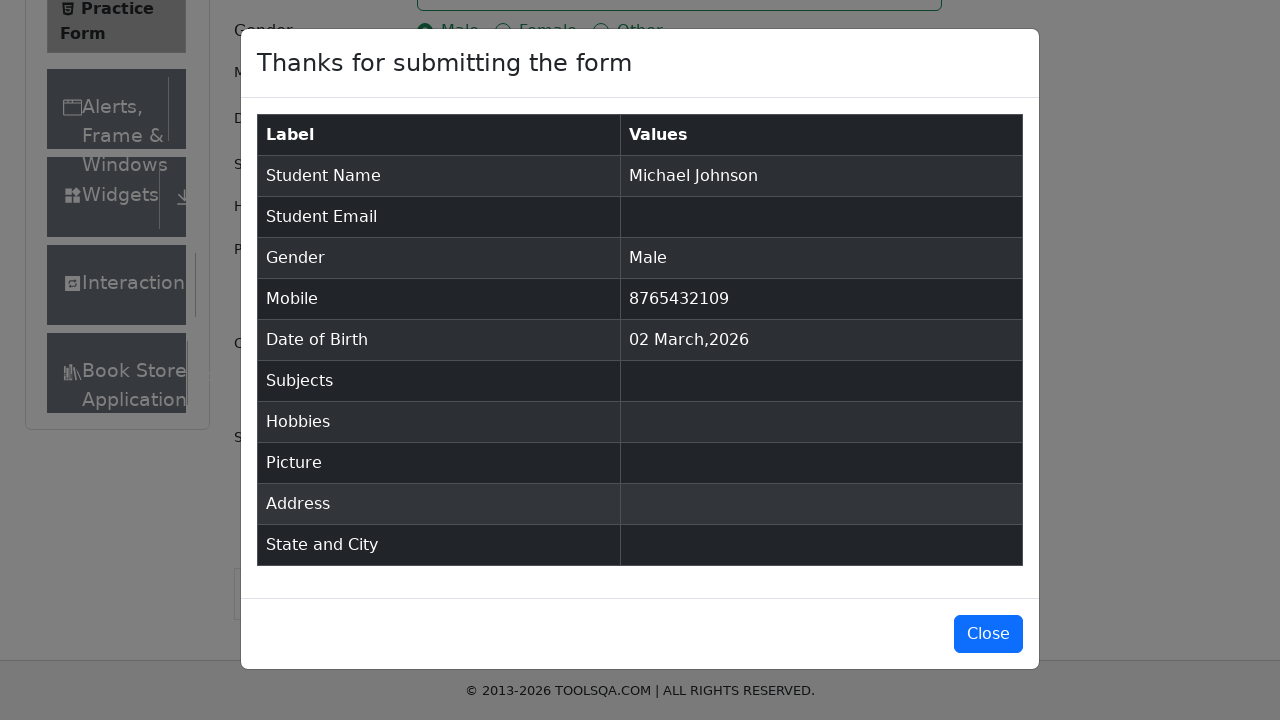

Verified confirmation table contains gender 'Male'
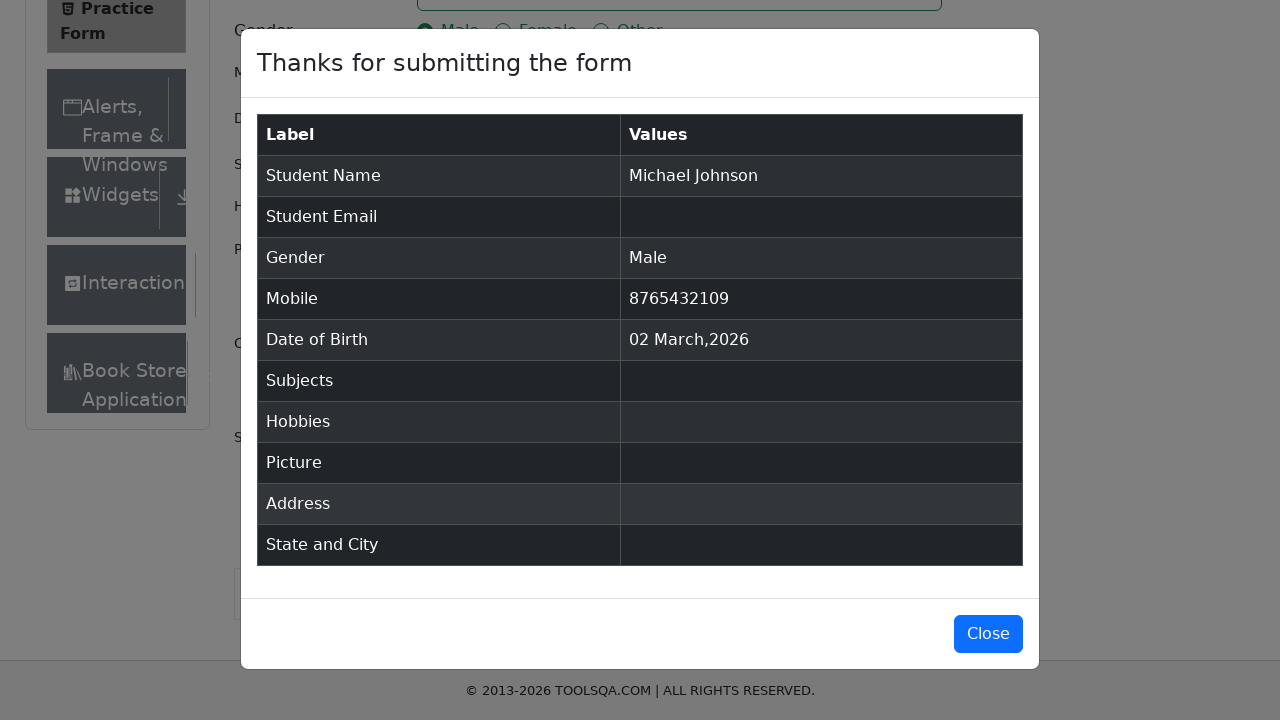

Verified confirmation table contains mobile number '8765432109'
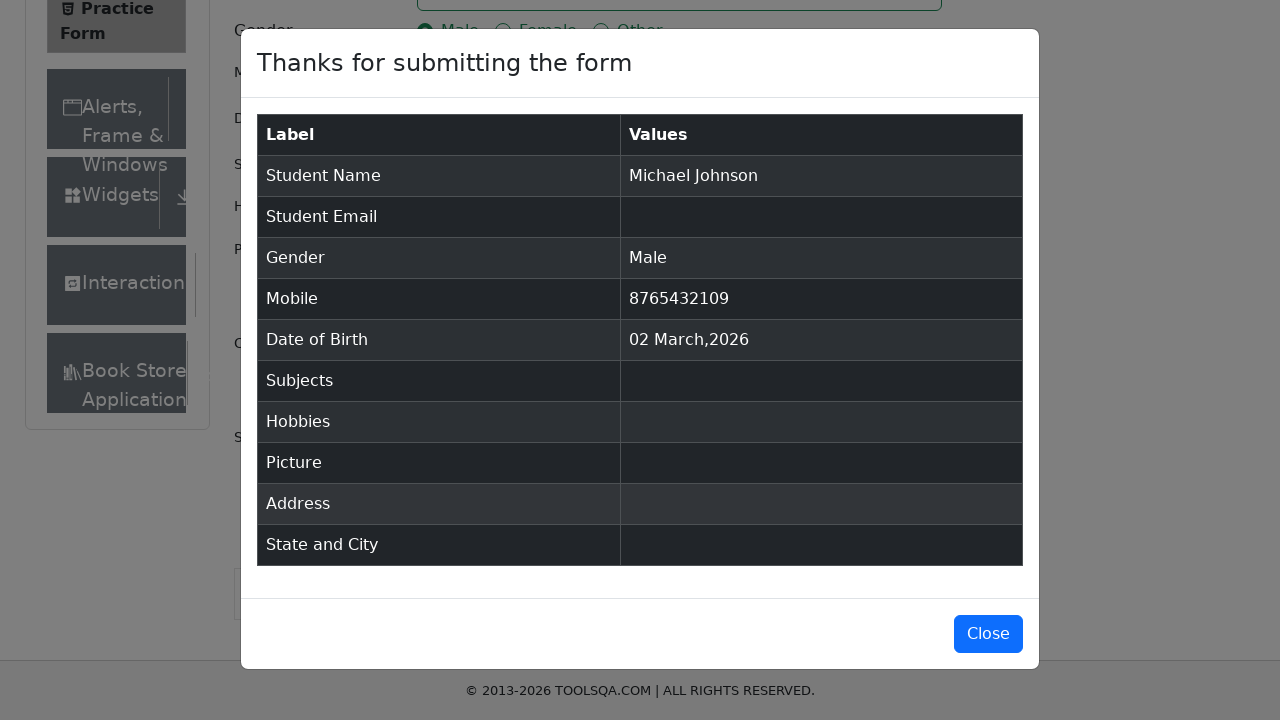

Verified close button is visible on success modal
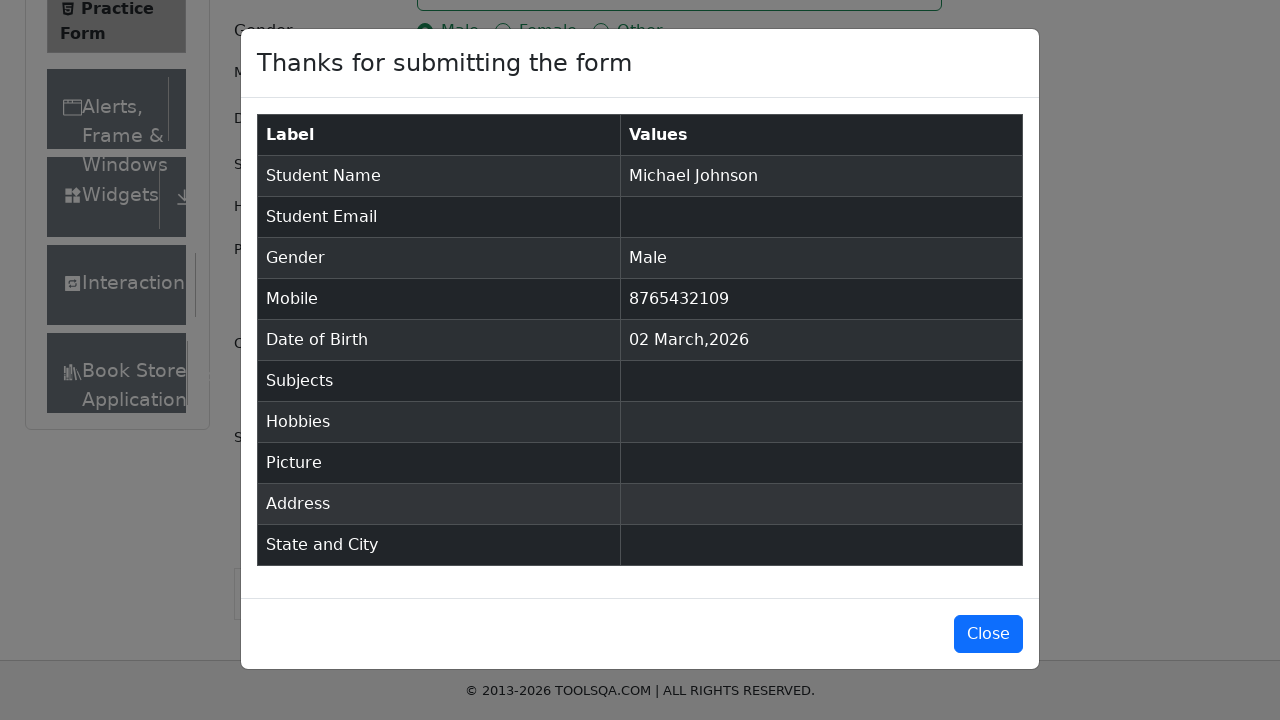

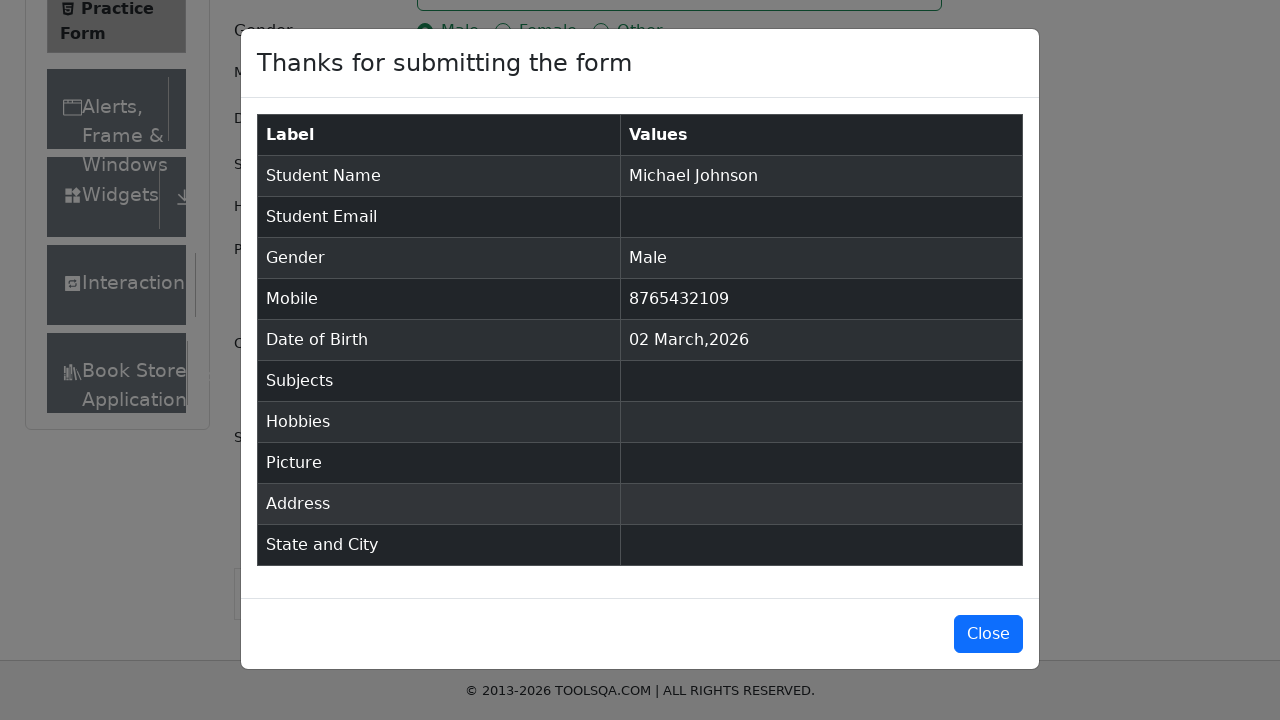